Verifies that the Netlify homepage has the correct title containing "Netlify"

Starting URL: https://www.netlify.com

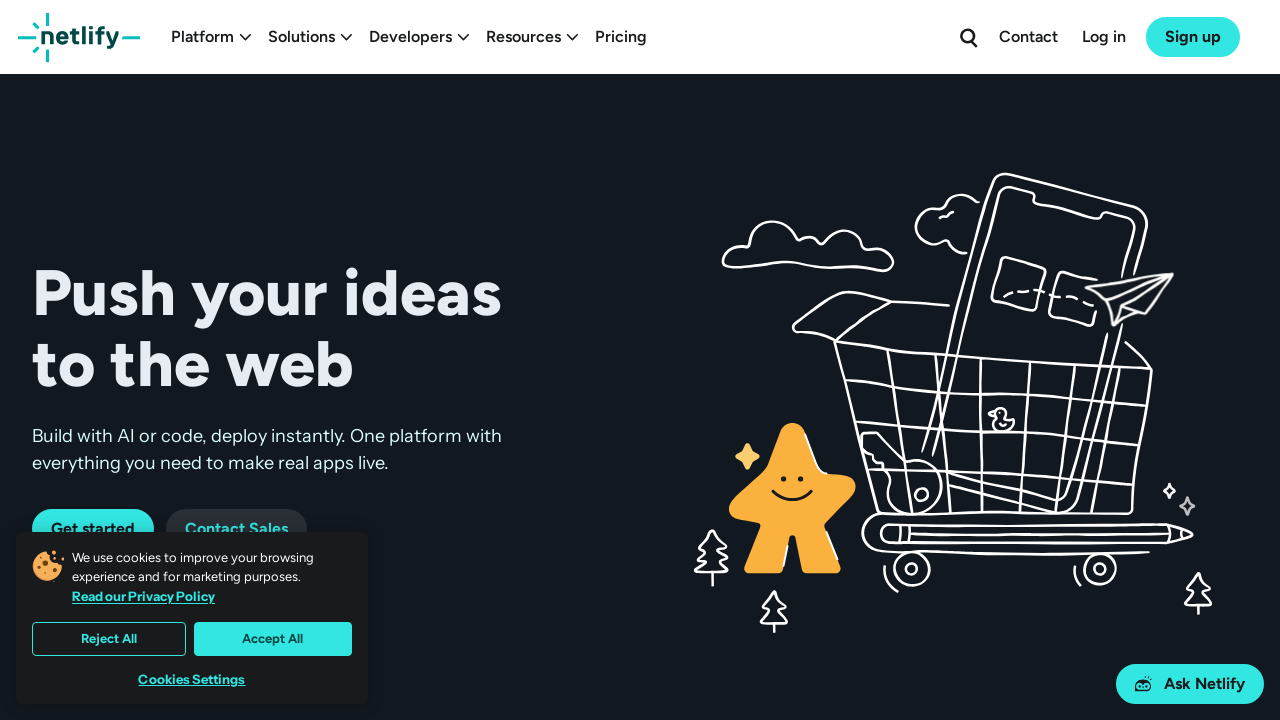

Verified that page title contains 'Netlify'
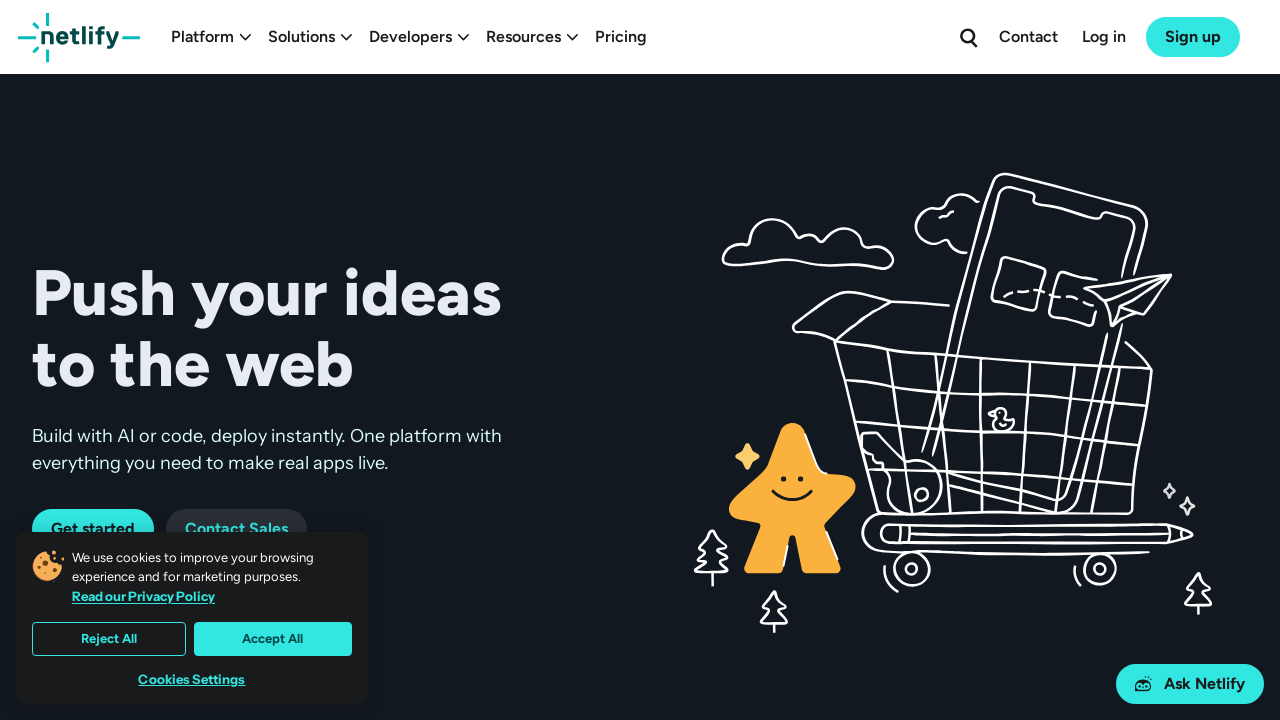

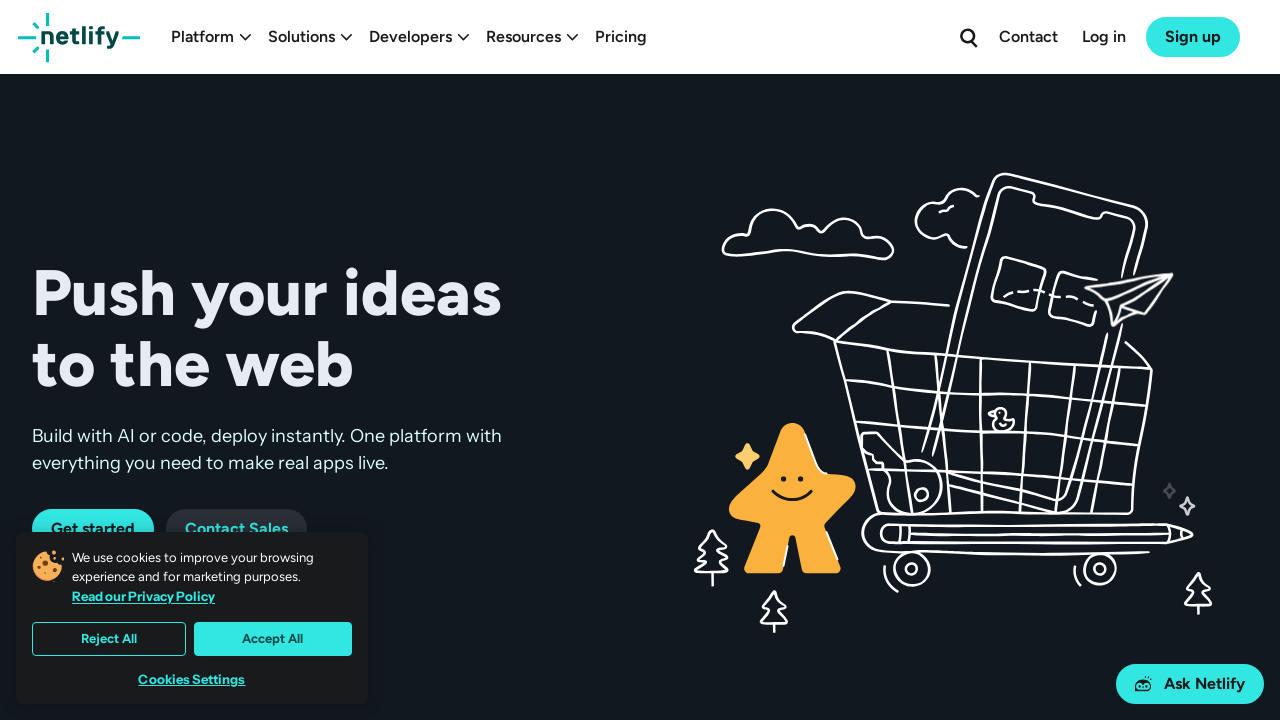